Tests window handling by navigating to a page, opening a new window, and switching between parent and child windows to verify text content

Starting URL: http://the-internet.herokuapp.com/

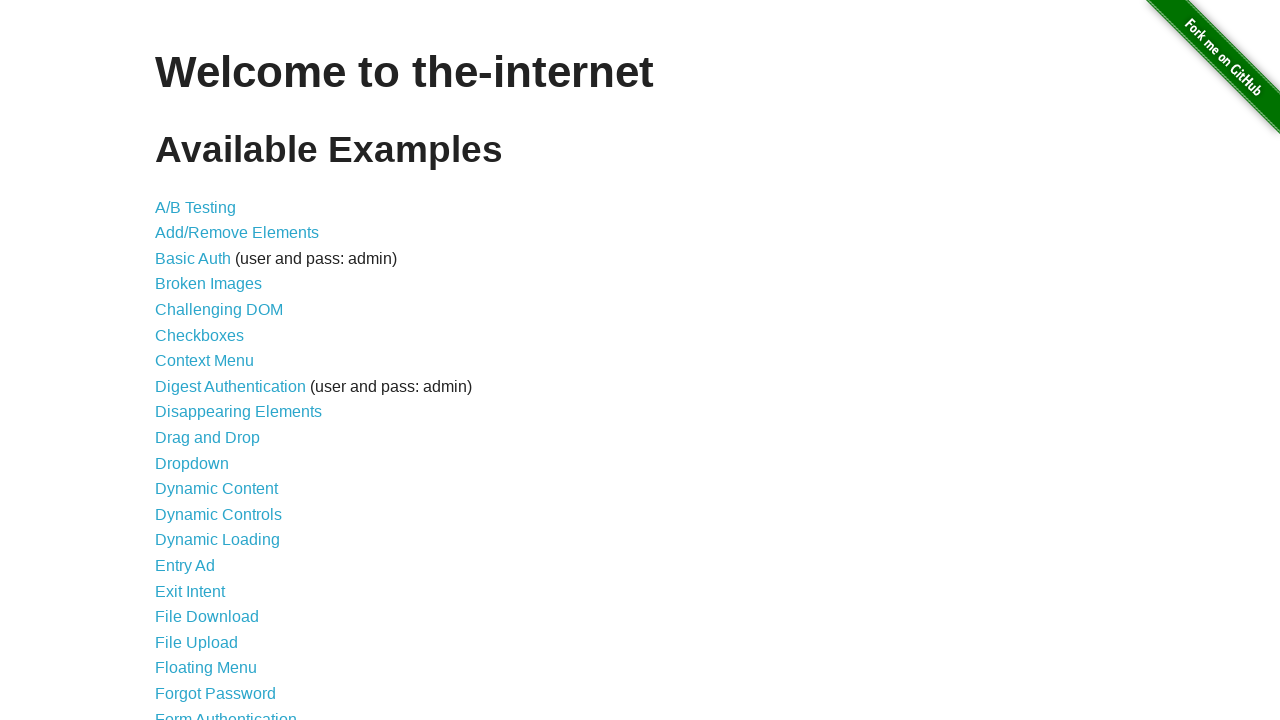

Clicked on Windows link to navigate to windows handling page at (218, 369) on xpath=//a[@href='/windows']
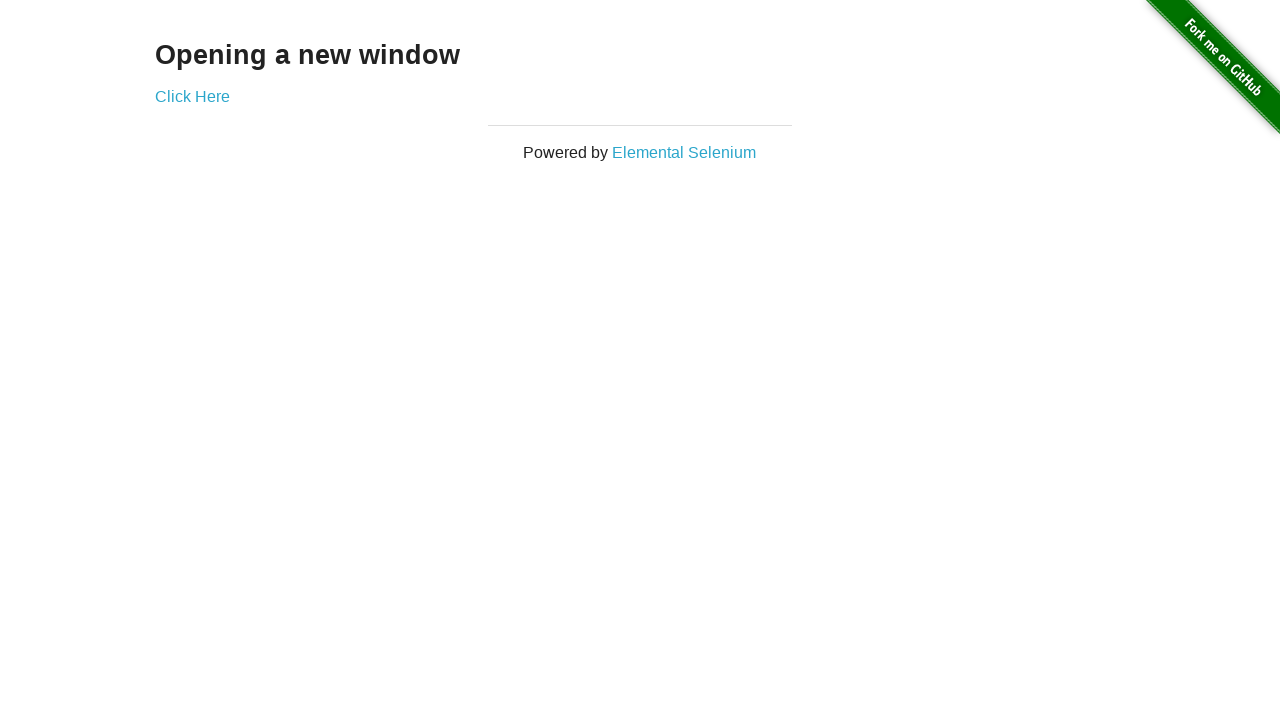

Clicked link to open new window at (192, 96) on xpath=//a[@href='/windows/new']
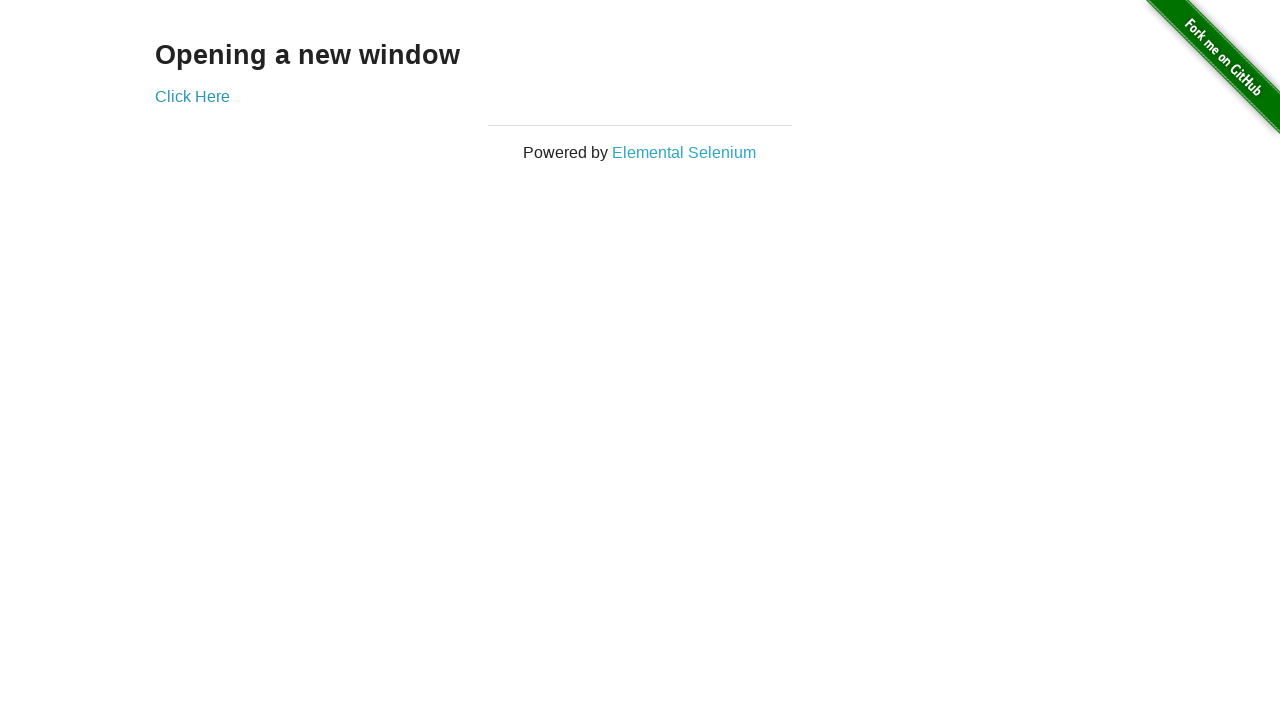

New window opened and captured
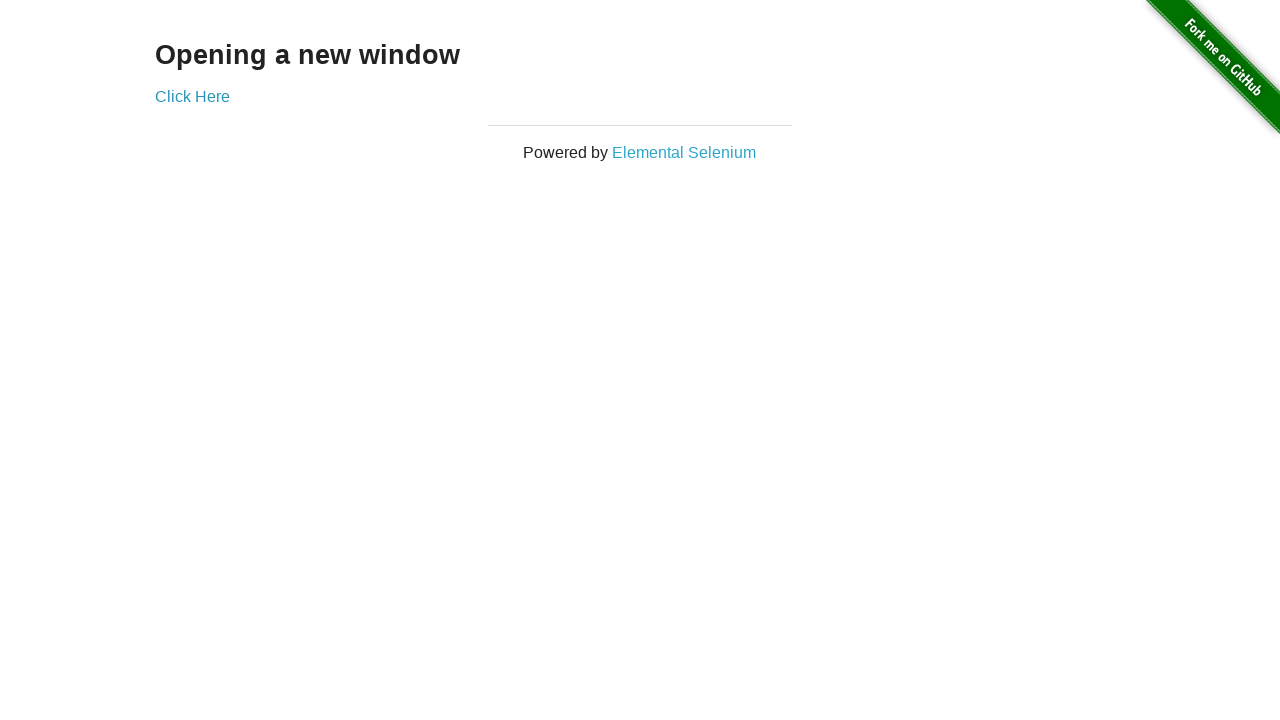

Retrieved text from new window: New Window
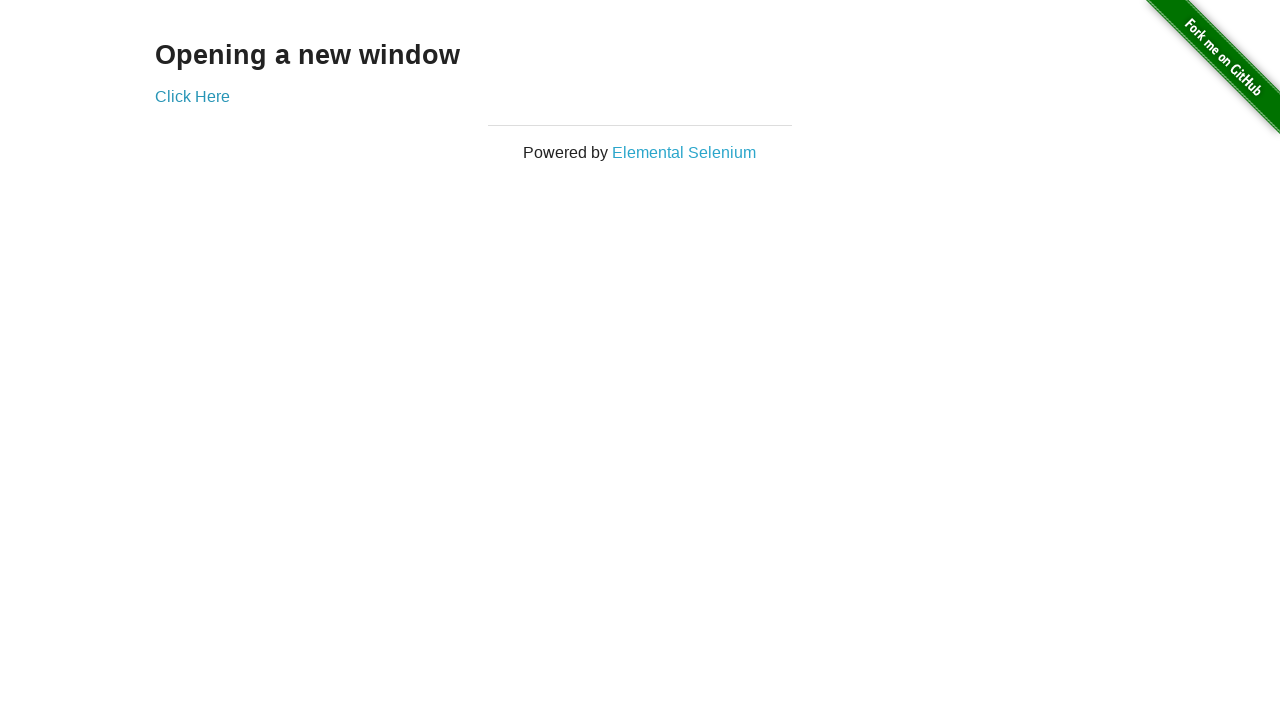

Retrieved text from original window: Opening a new window
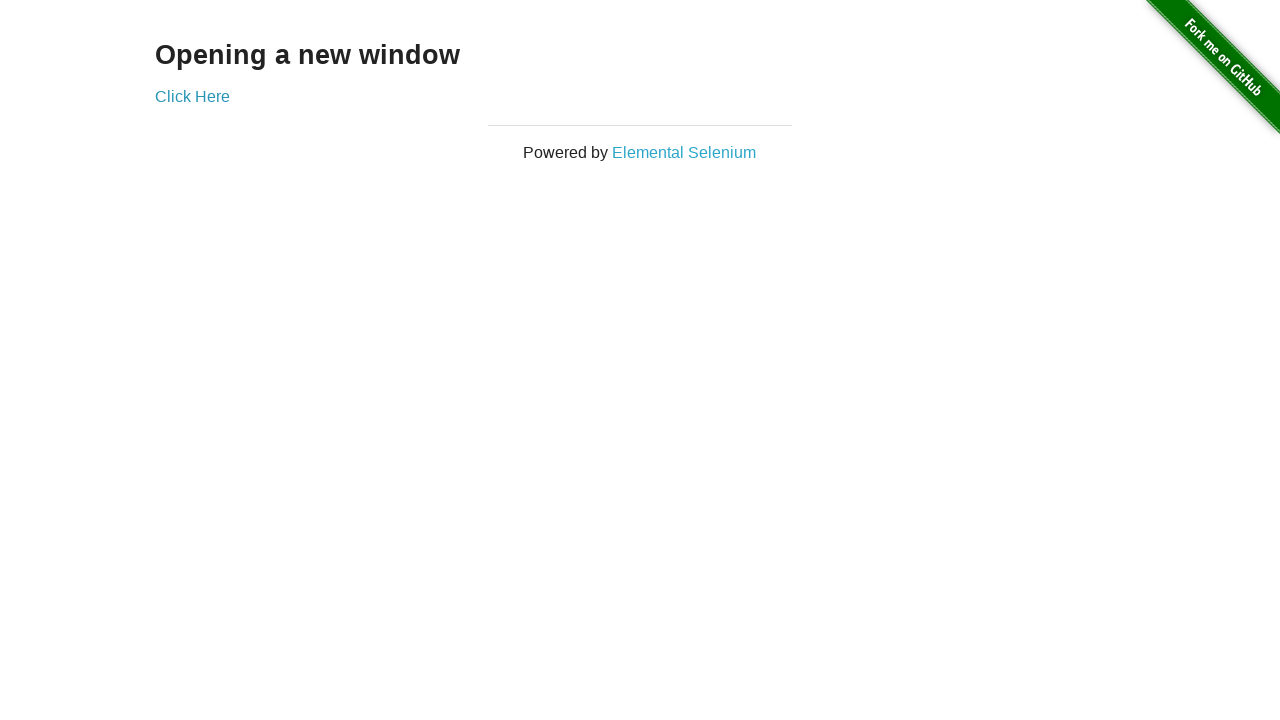

Closed the new window
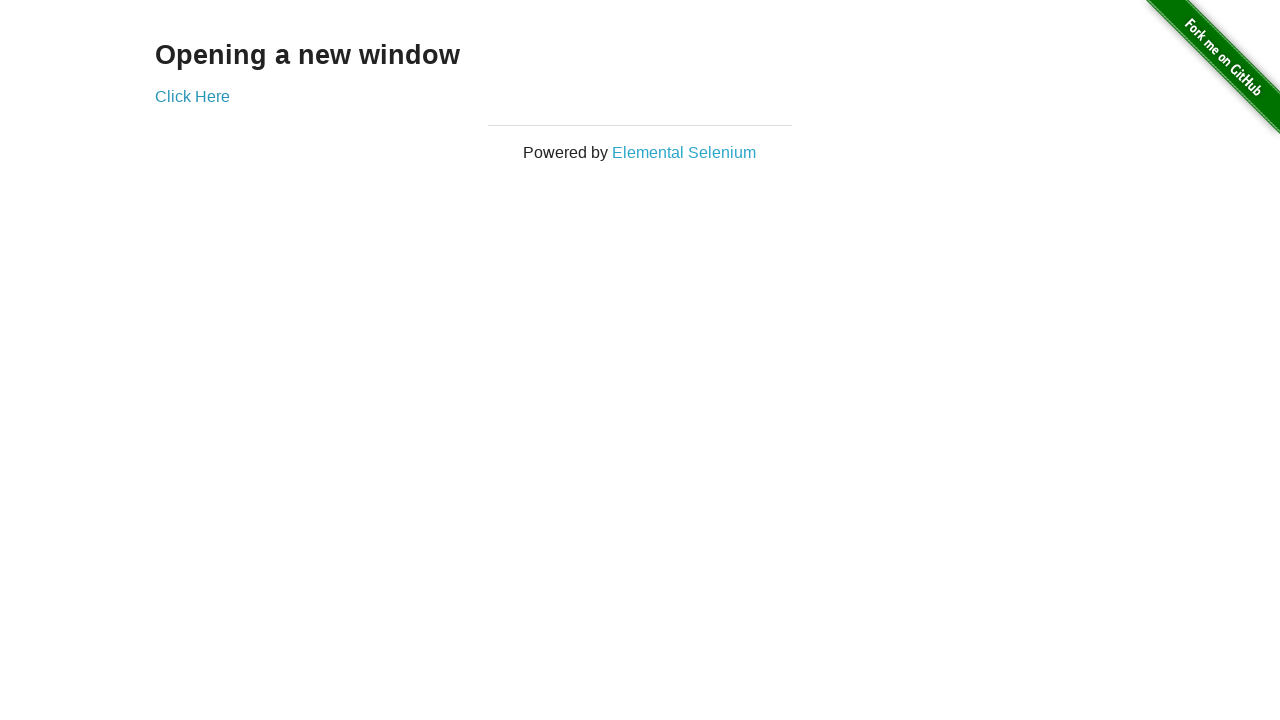

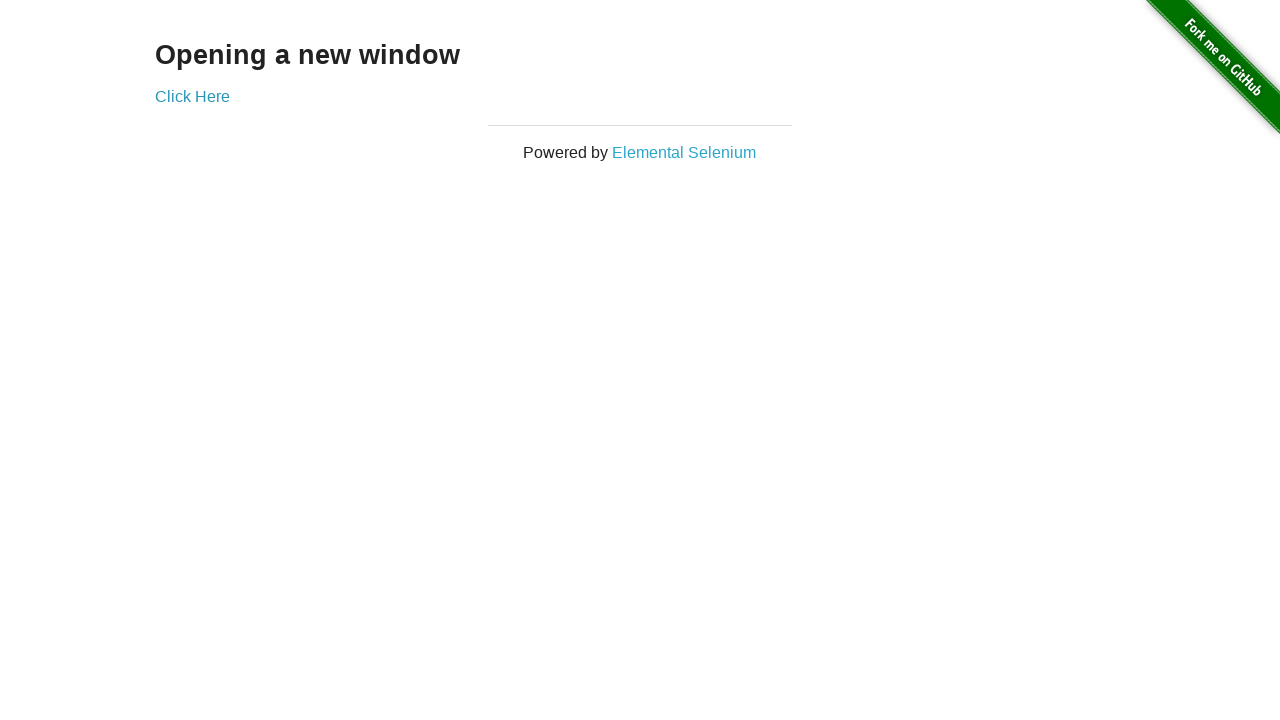